Tests the Contact Us form on Parabank by navigating to the contact page, filling in name, email, phone, and message fields, then submitting the form

Starting URL: https://parabank.parasoft.com/

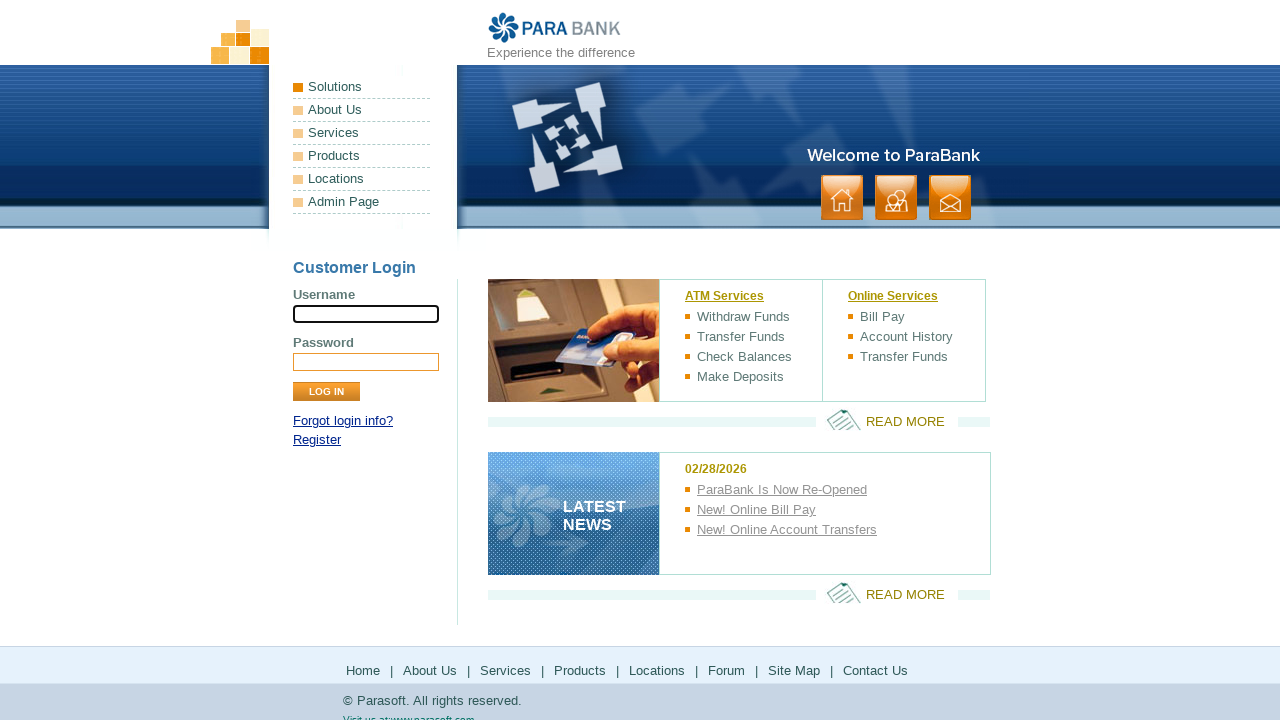

Clicked on contact link at (950, 198) on a:has-text('contact')
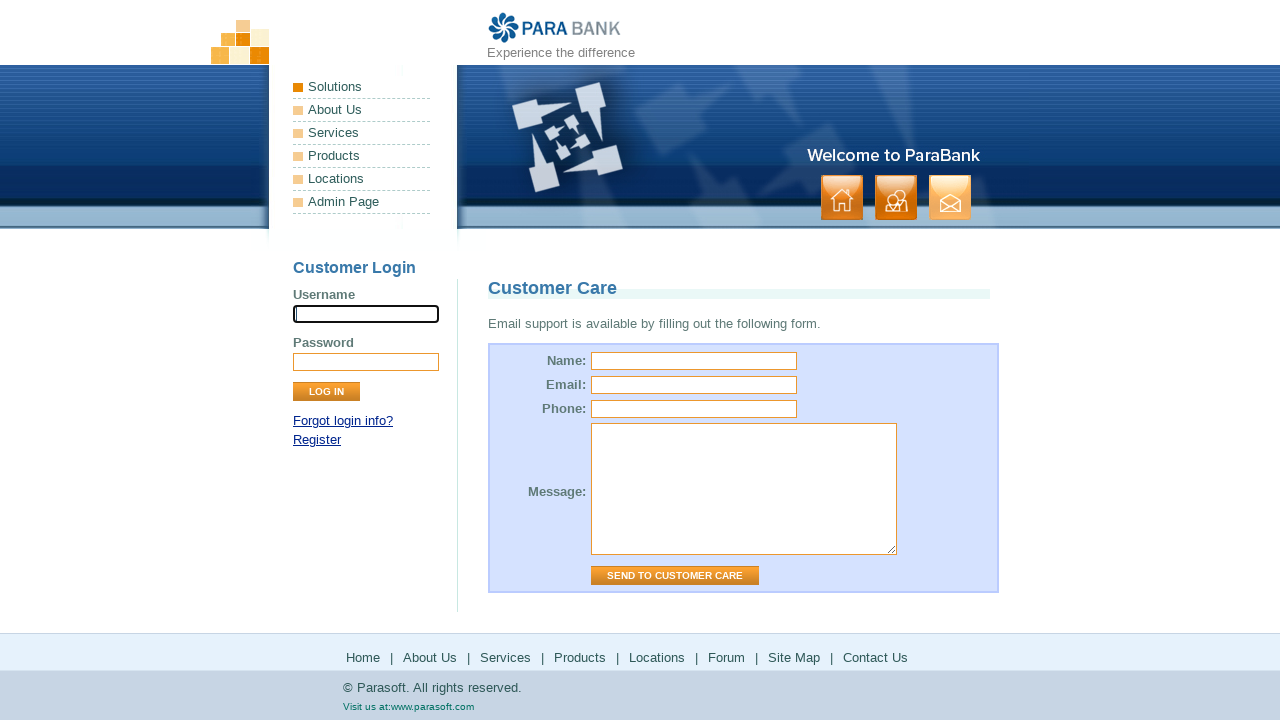

Contact page loaded
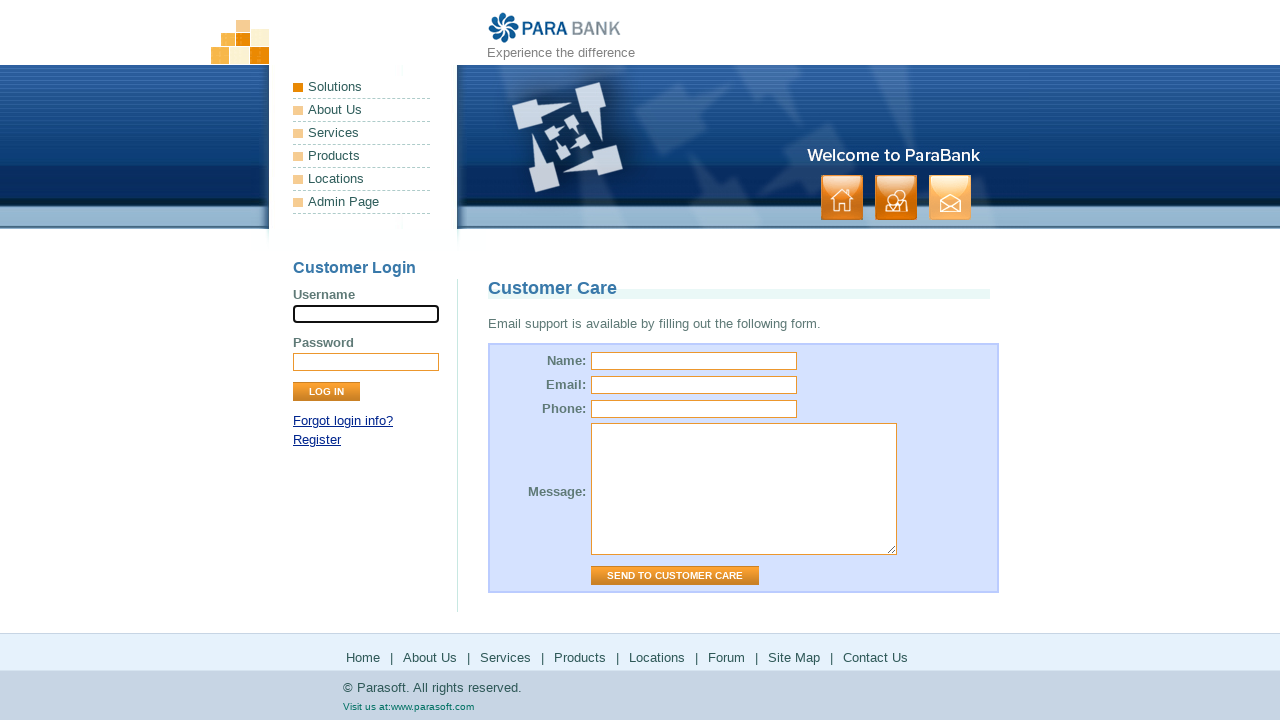

Filled name field with 'TestUser1' on input[name='name']
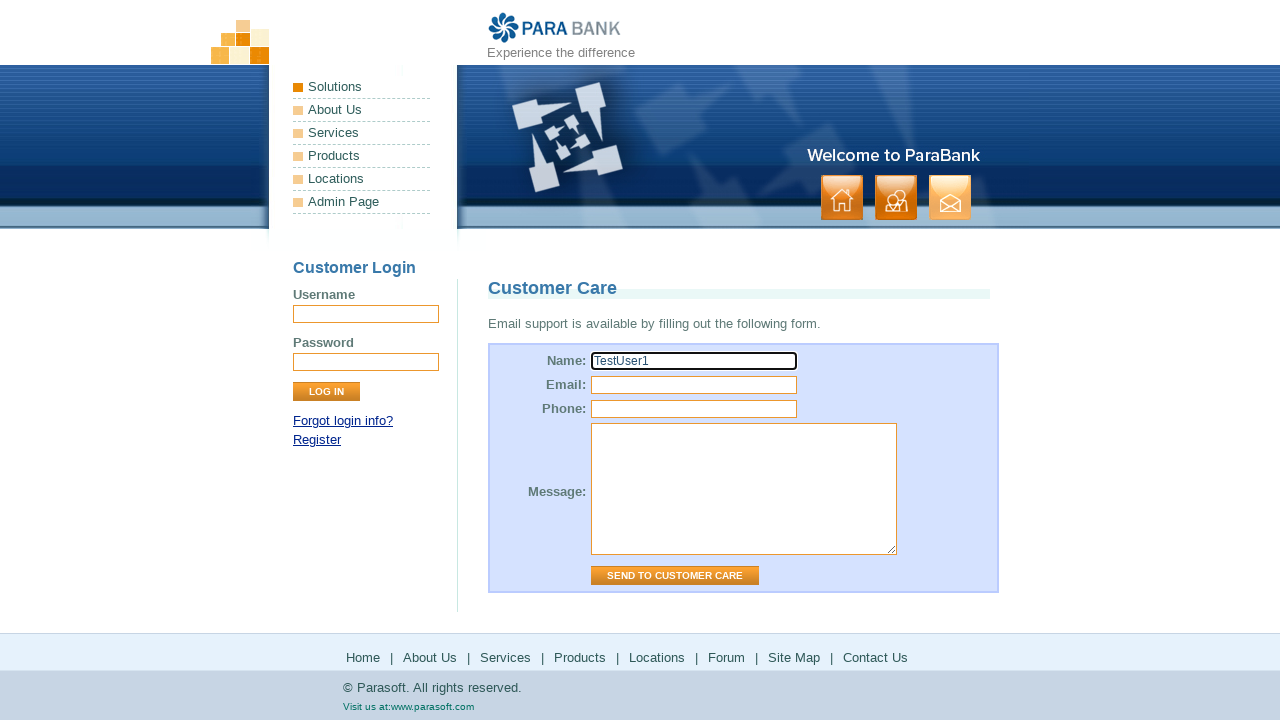

Filled email field with 'example@example.com' on input[name='email']
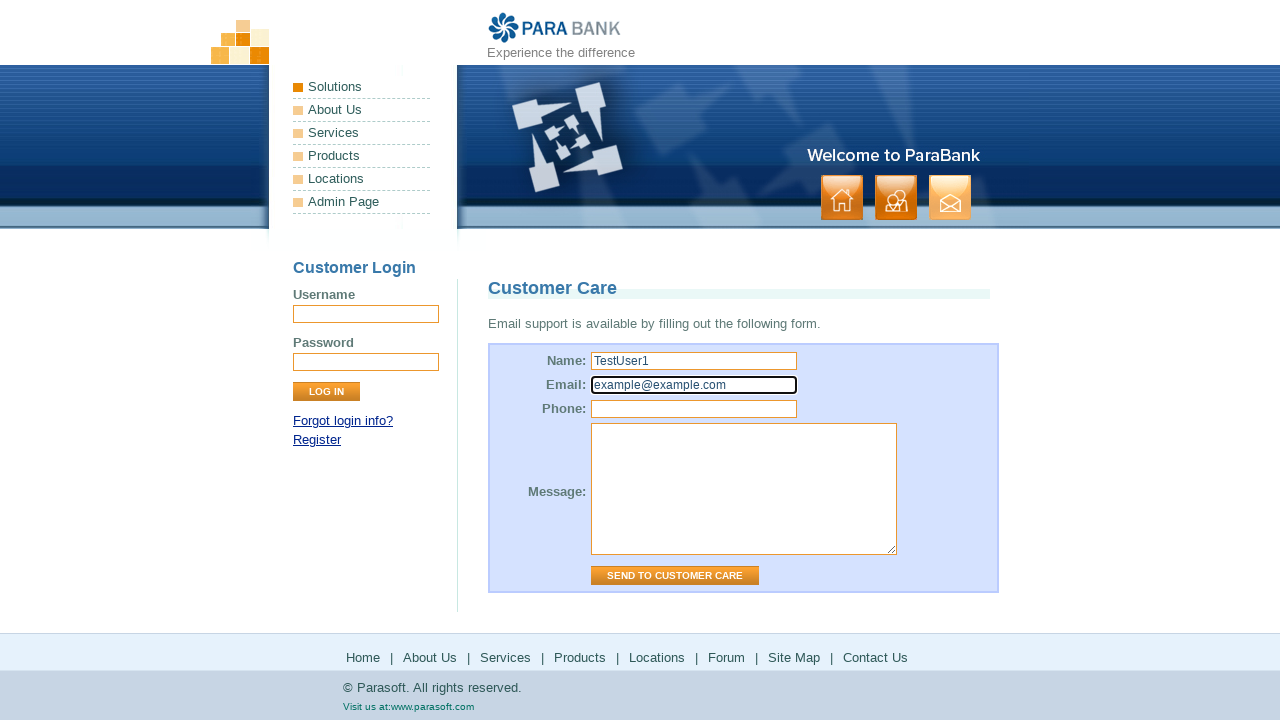

Filled phone field with '111111111' on input[name='phone']
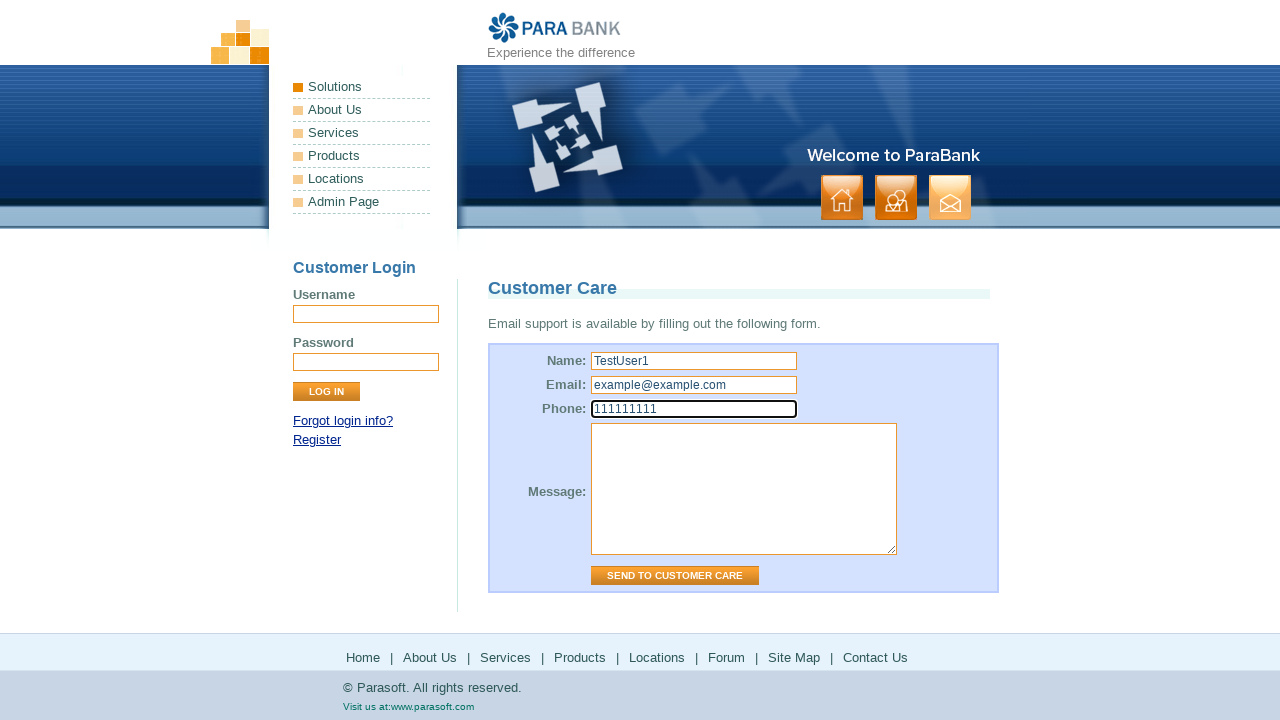

Filled message field with 'Text' on textarea[name='message']
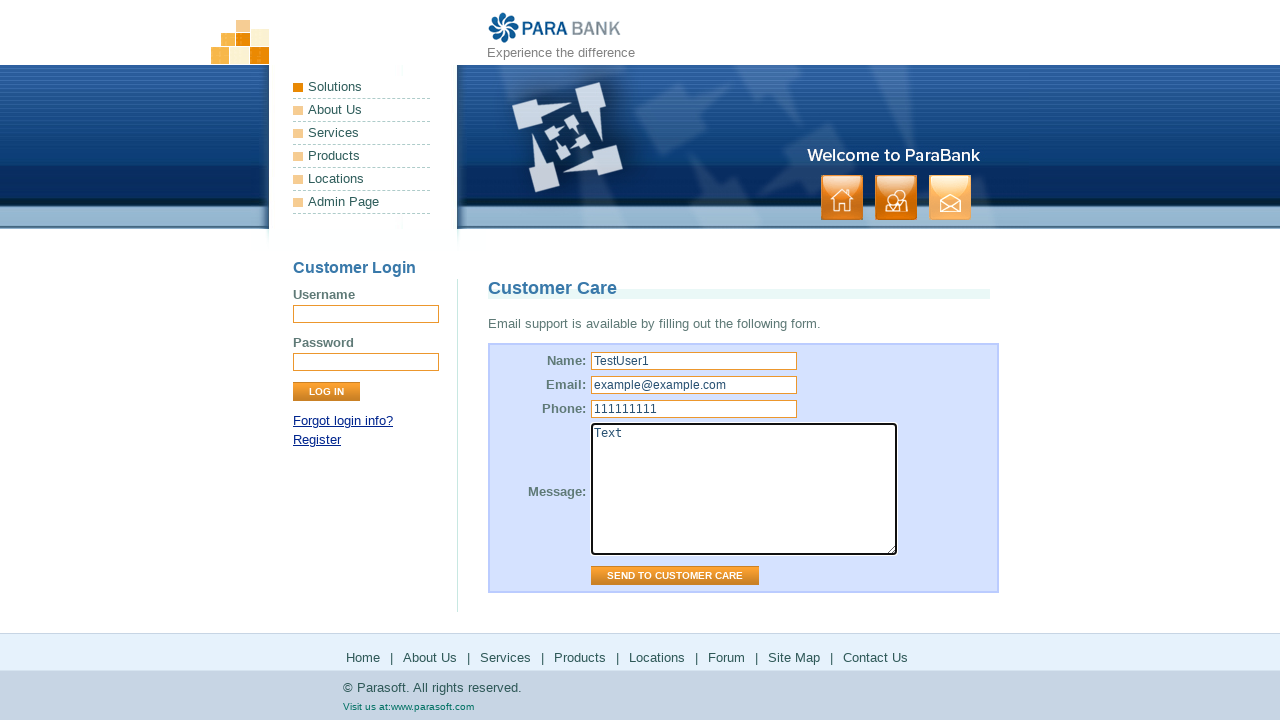

Clicked submit button to send contact form at (675, 576) on #contactForm input.button
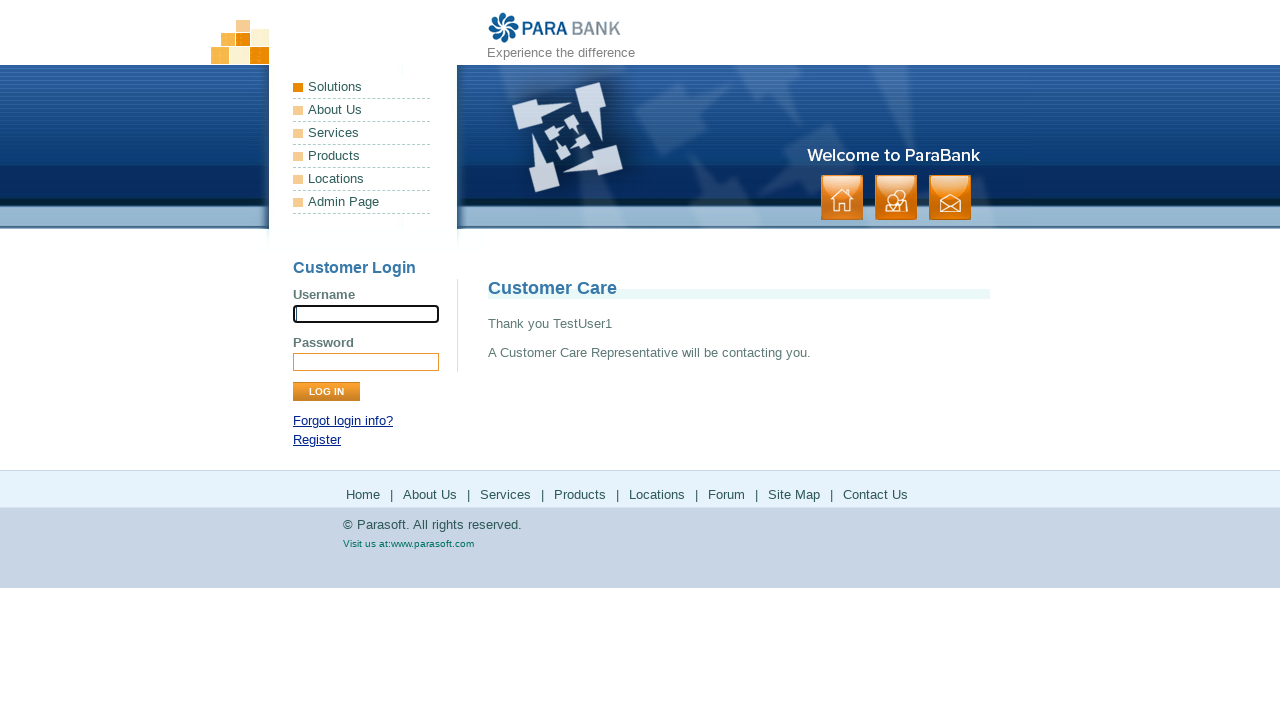

Contact form submission confirmed with thank you message
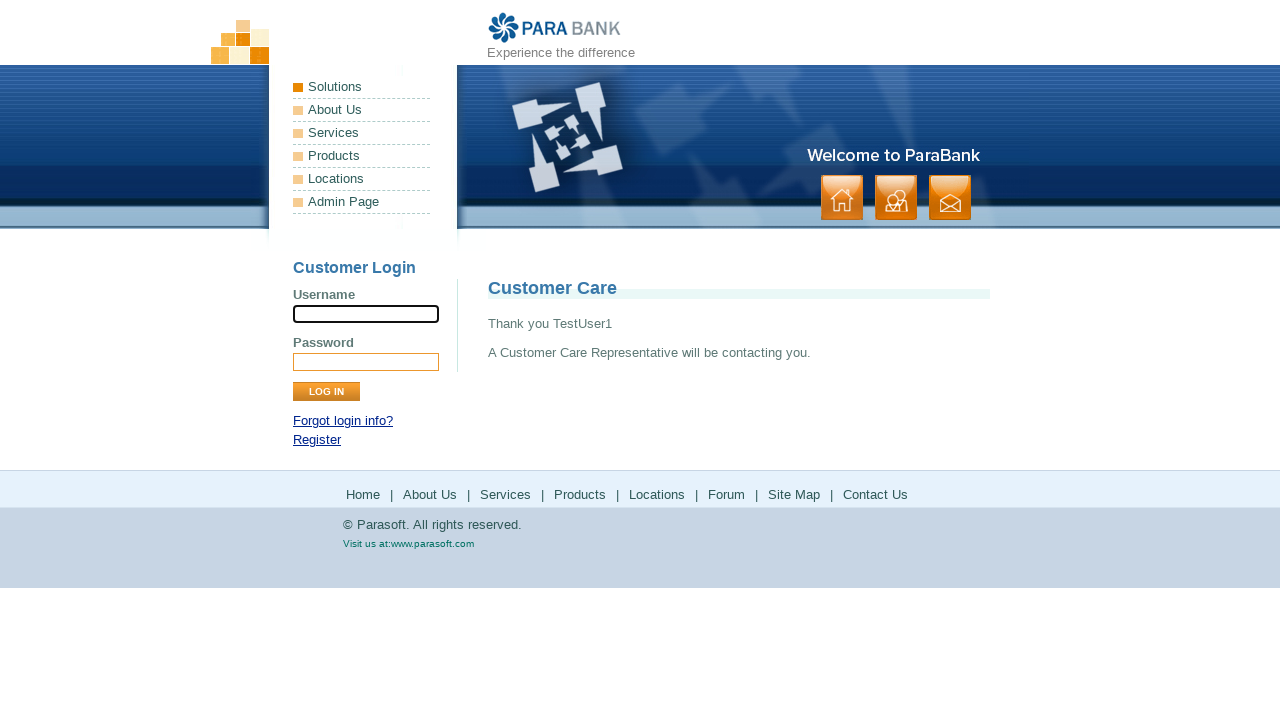

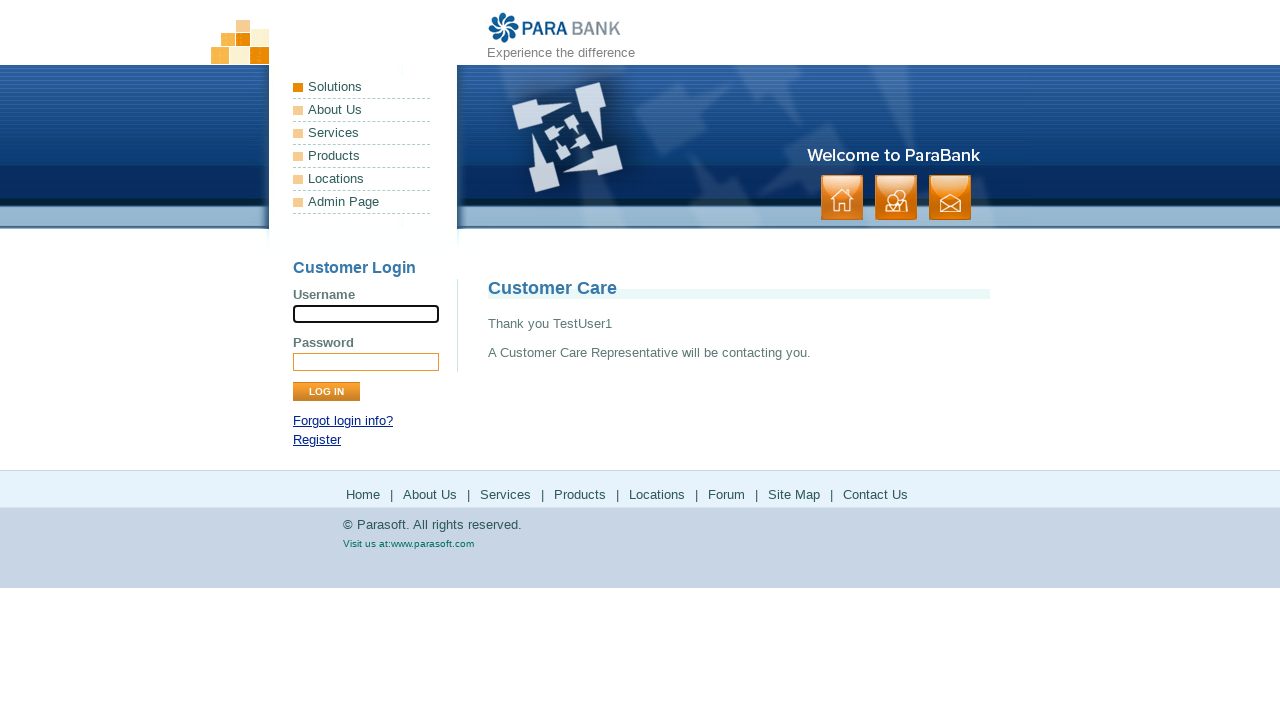